Tests that small and large modal dialogs can be opened and their content is displayed

Starting URL: https://demoqa.com/modal-dialogs

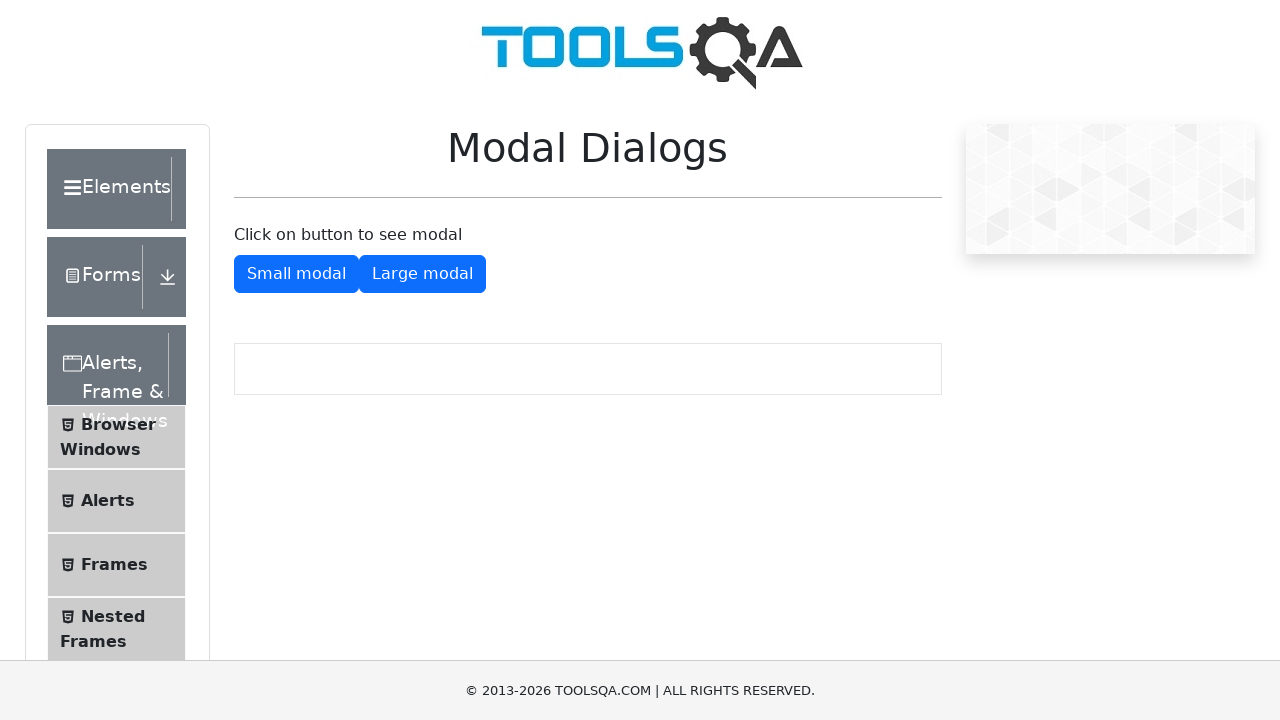

Clicked button to open small modal dialog at (296, 274) on #showSmallModal
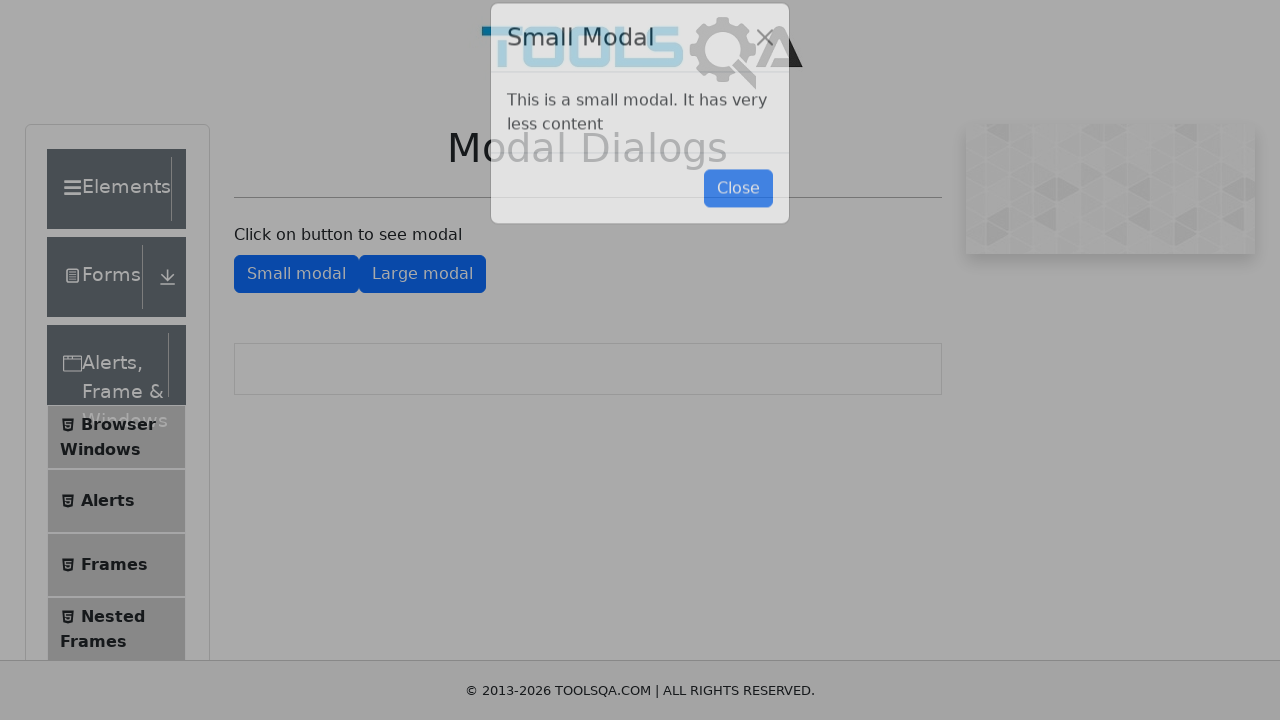

Small modal dialog appeared
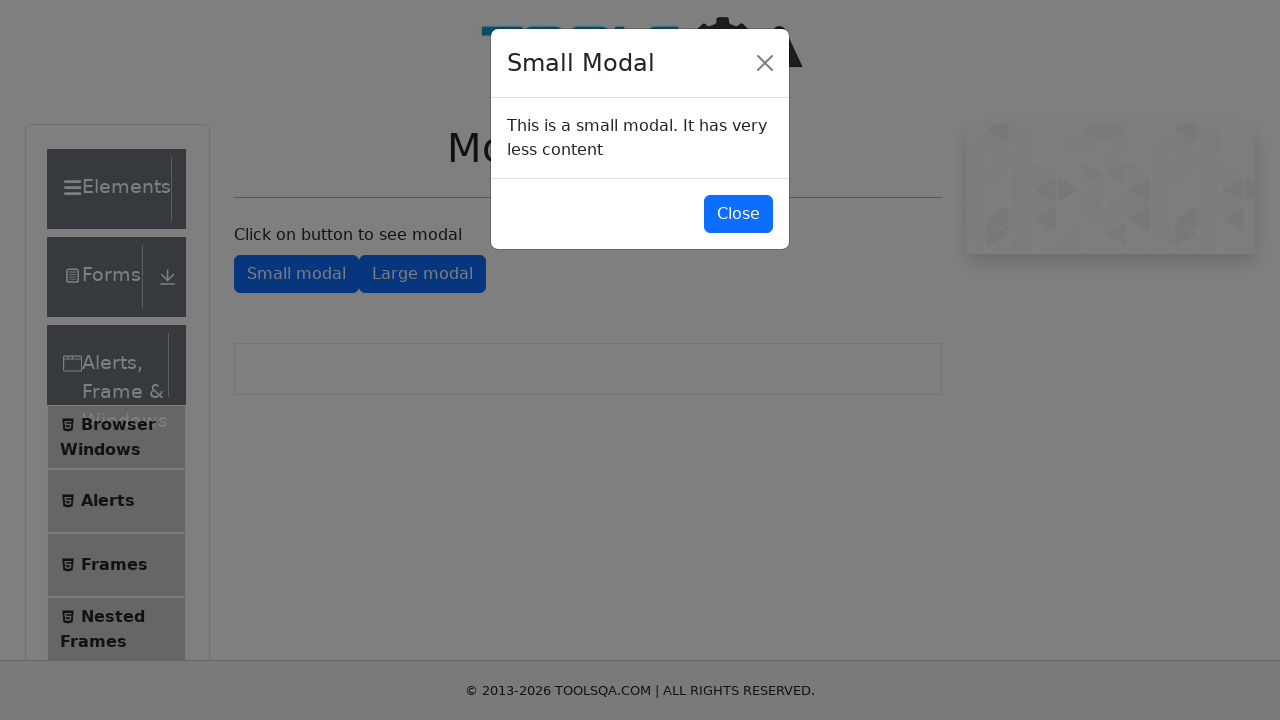

Retrieved text content from small modal
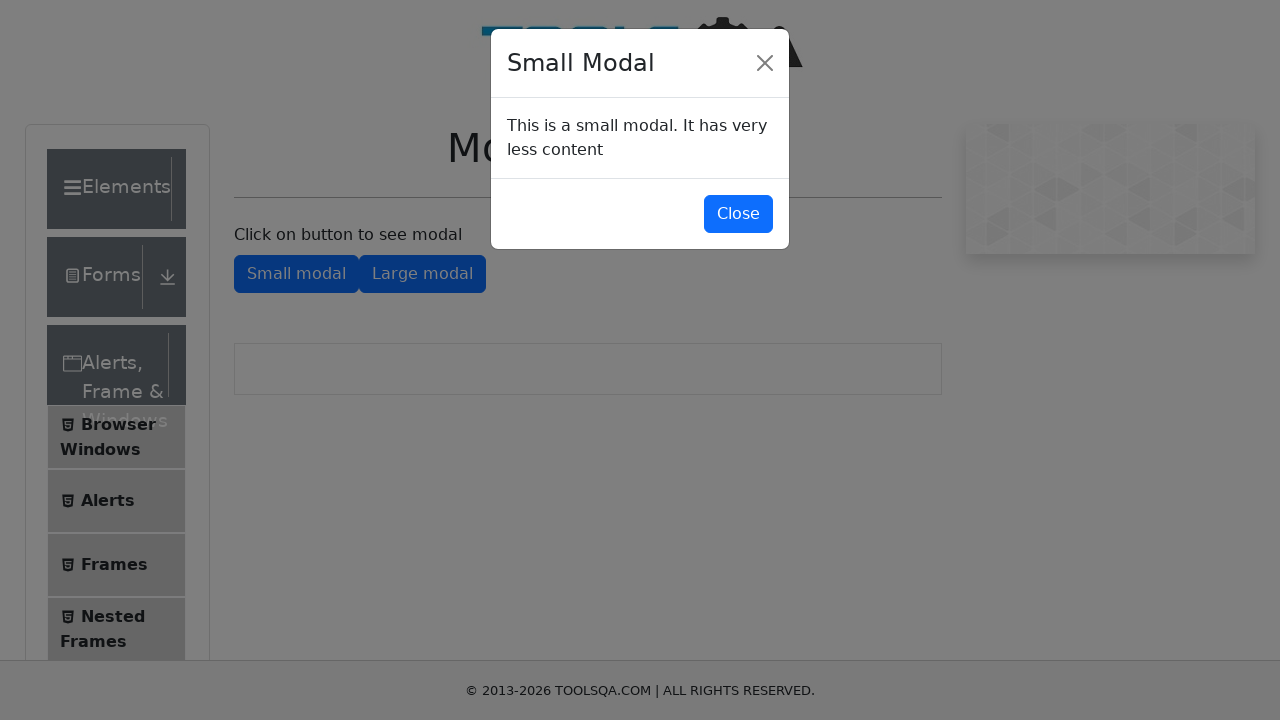

Closed small modal dialog at (738, 214) on #closeSmallModal
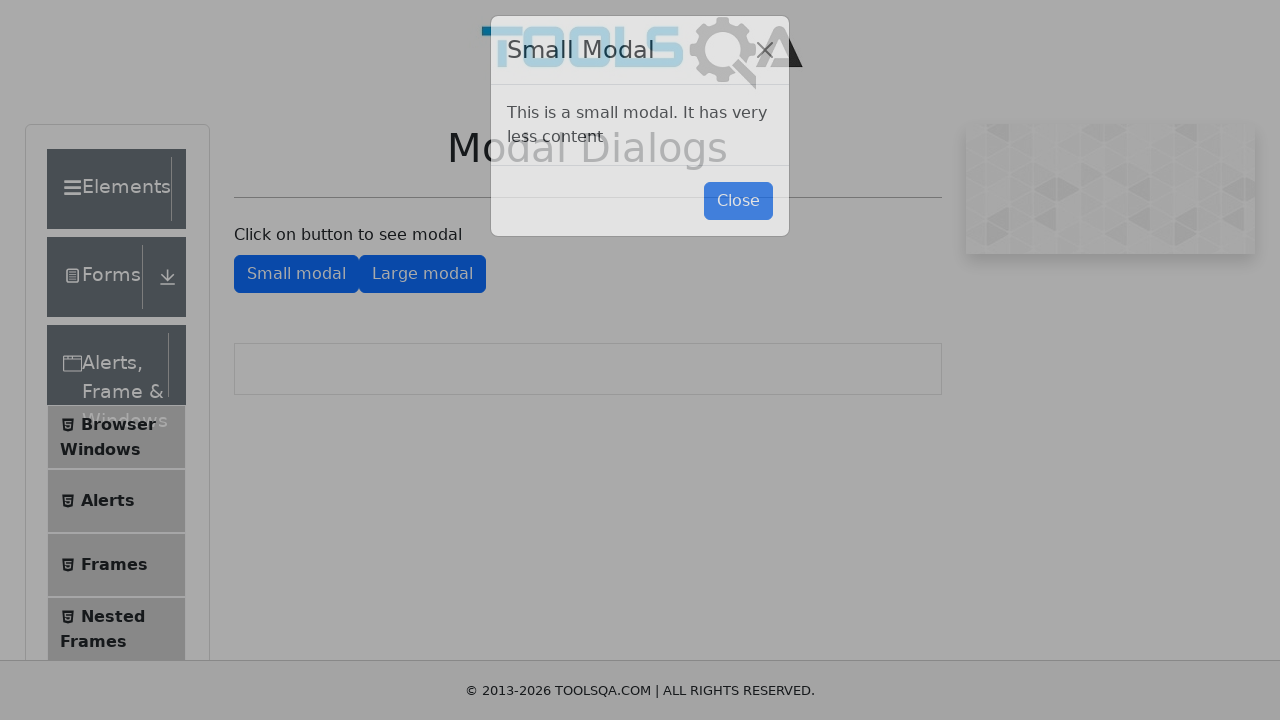

Clicked button to open large modal dialog at (422, 274) on #showLargeModal
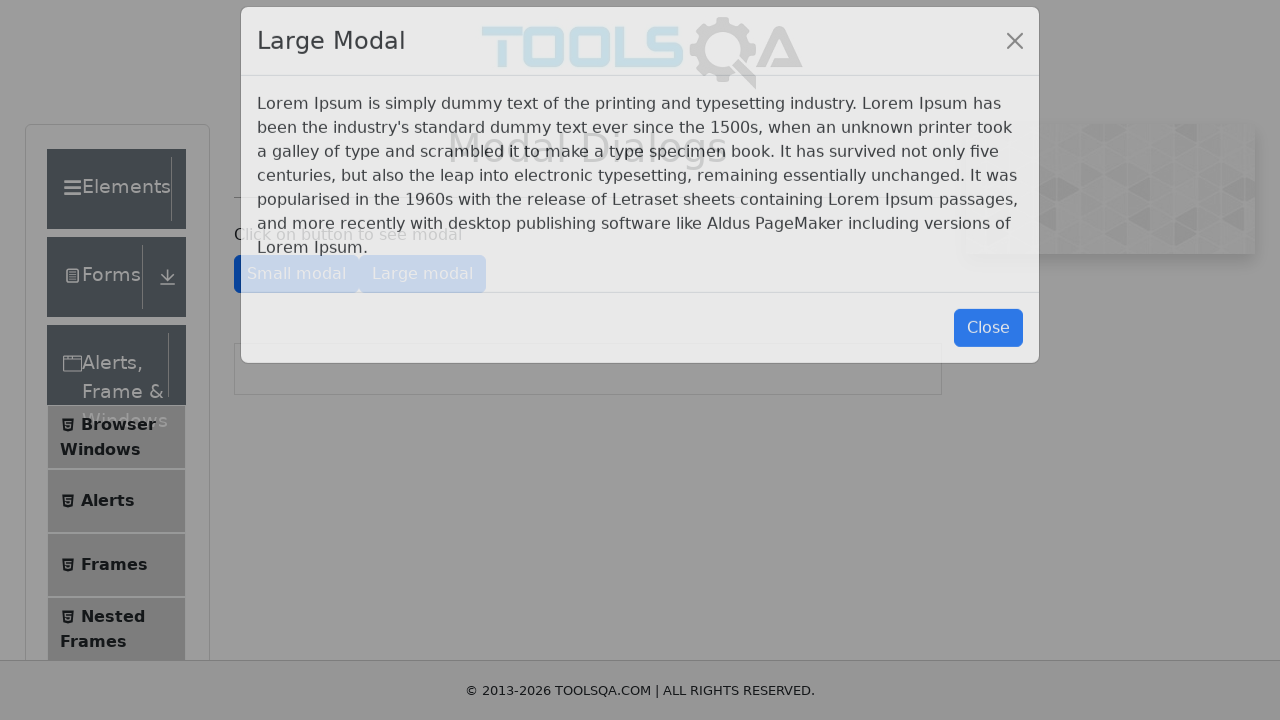

Large modal dialog appeared
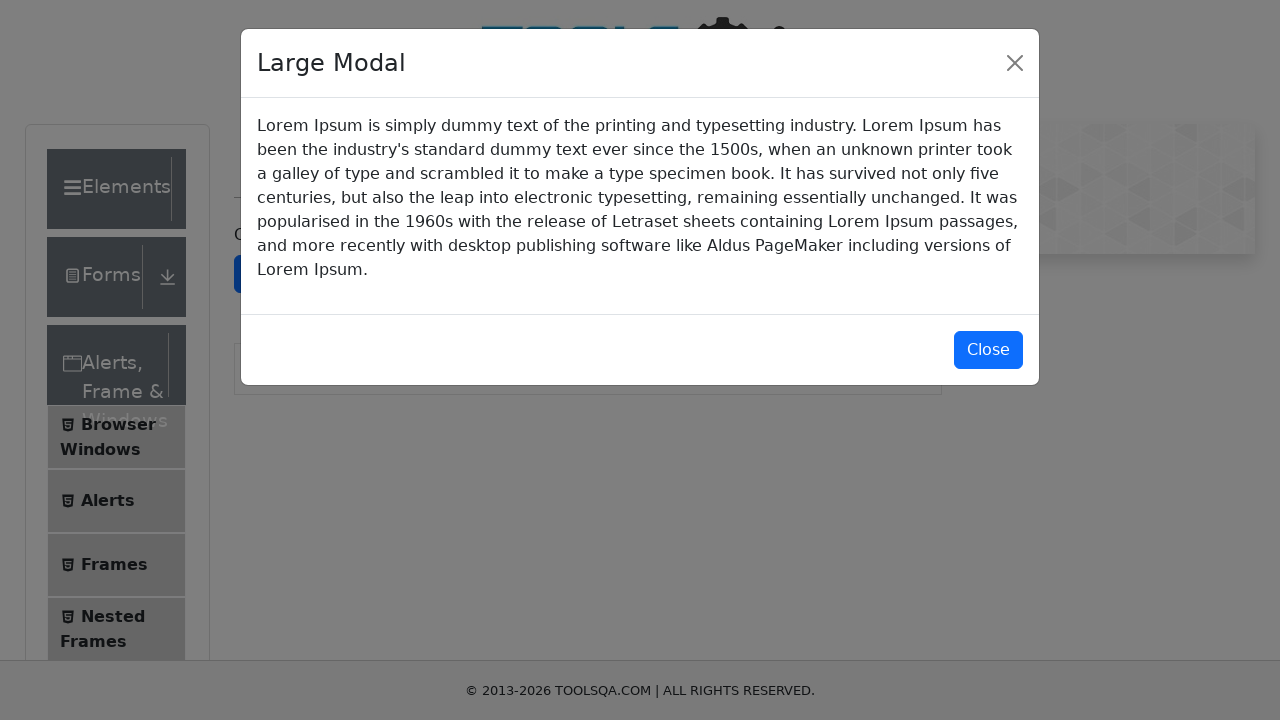

Retrieved text content from large modal
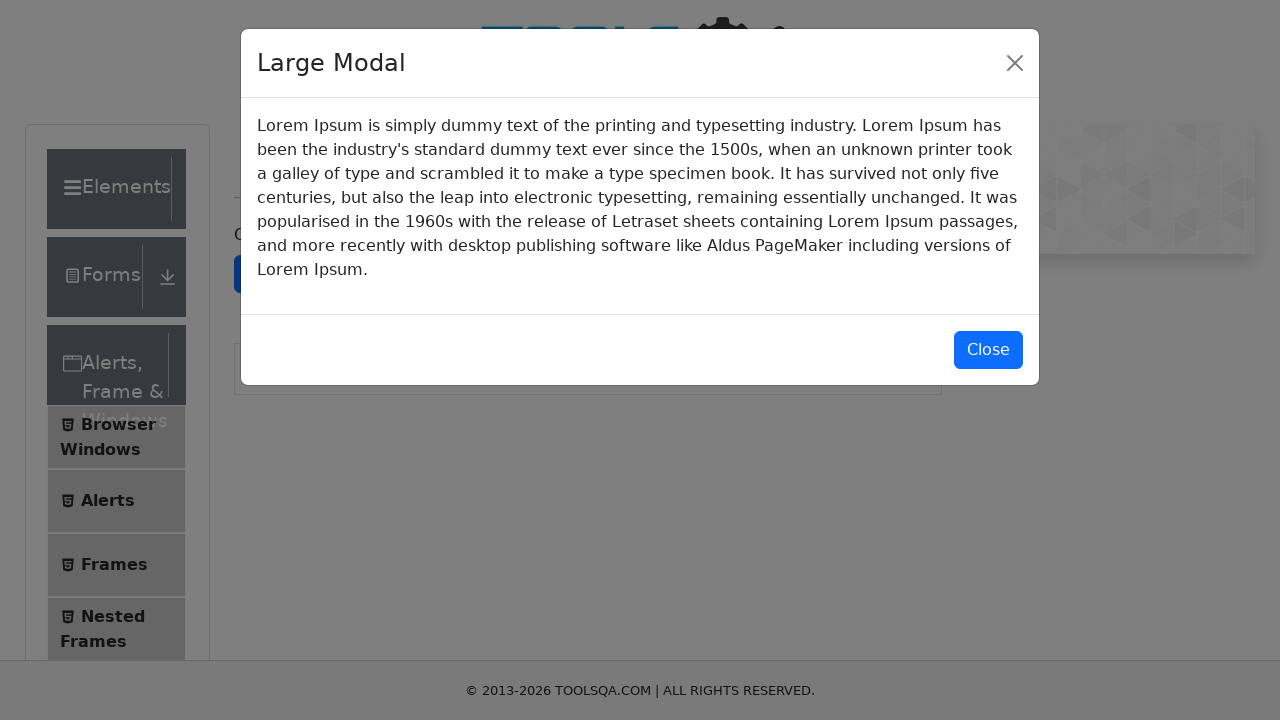

Closed large modal dialog at (988, 350) on #closeLargeModal
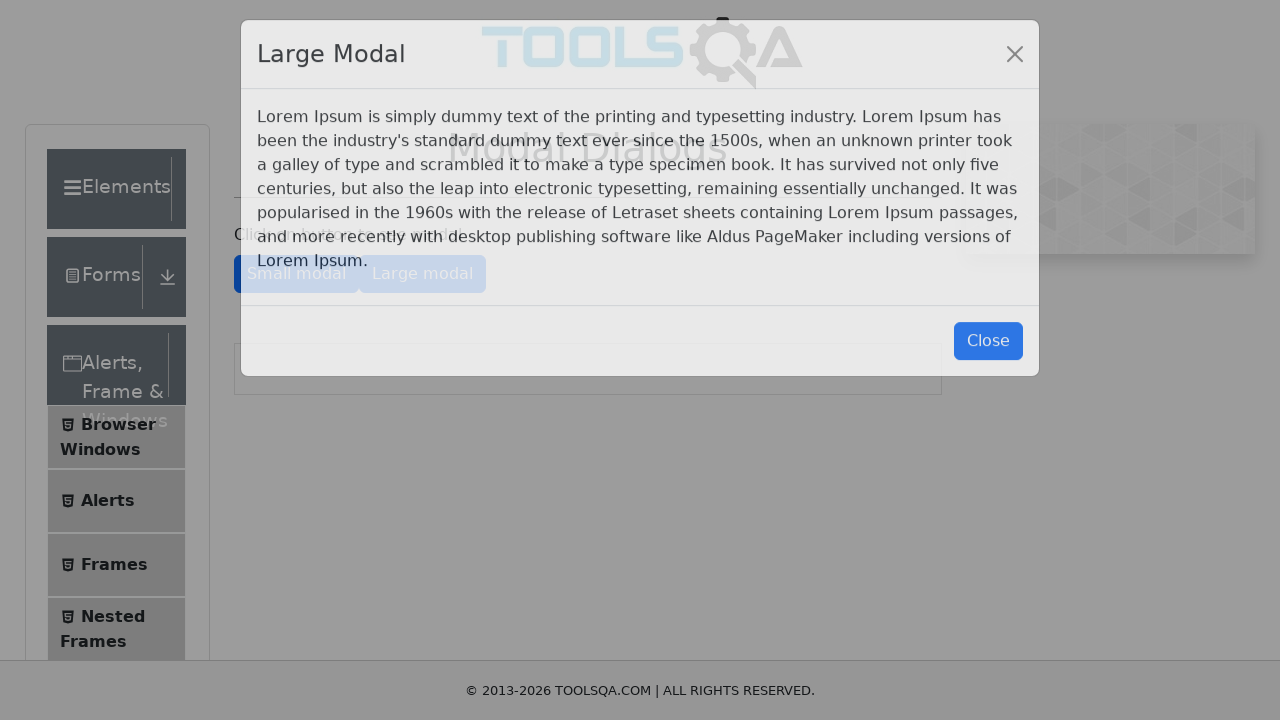

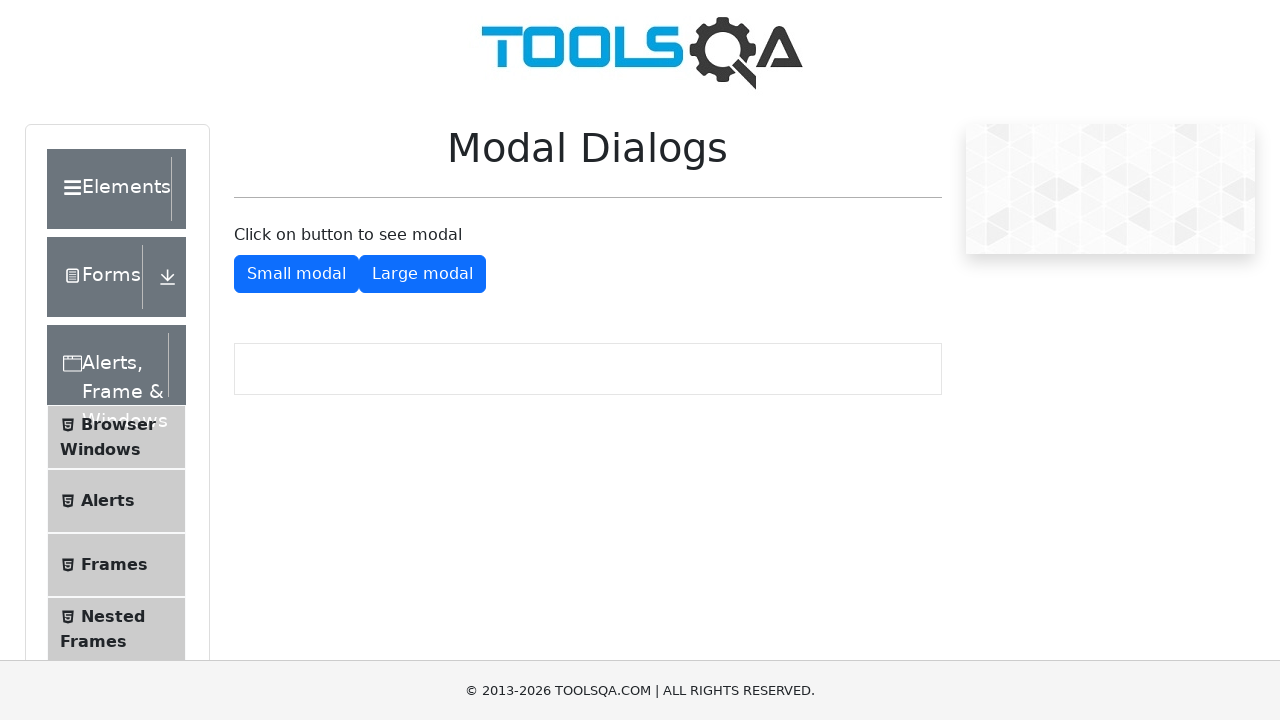